Tests the text-box form on DemoQA by filling in user name, email, current address, and permanent address fields, then submitting the form

Starting URL: https://demoqa.com/text-box

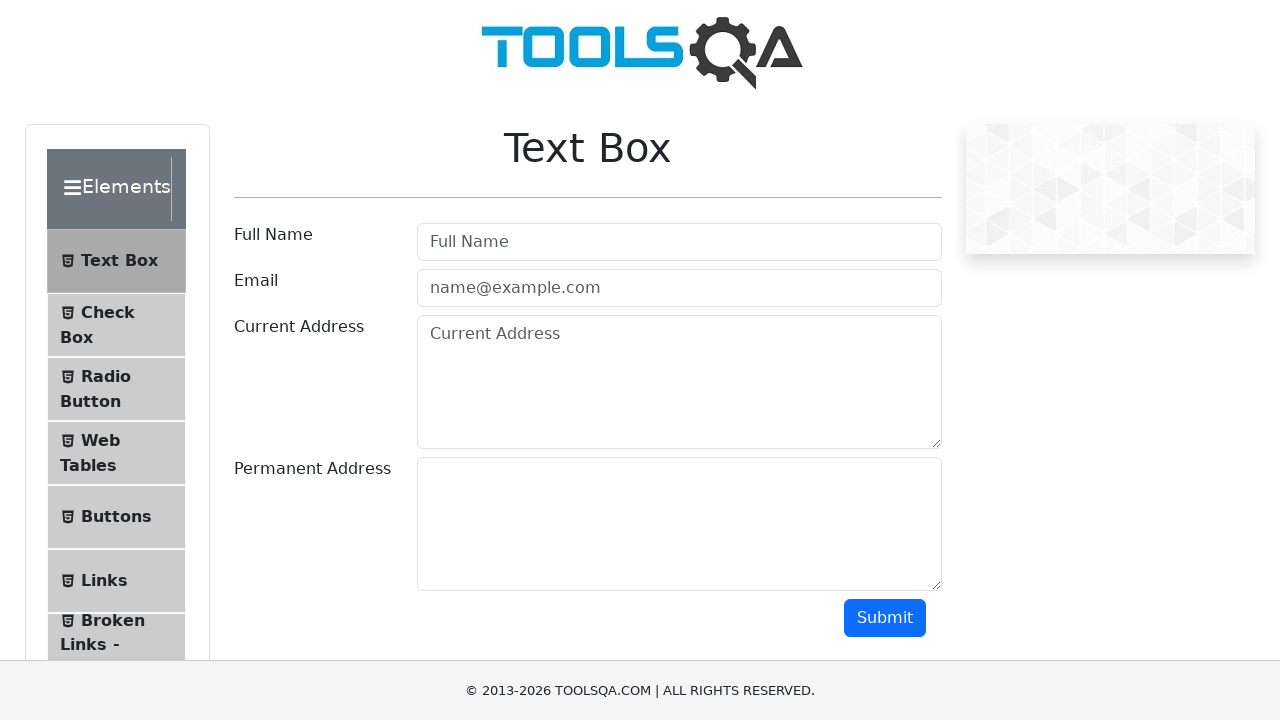

Filled userName field with 'johnsmith42' on #userName
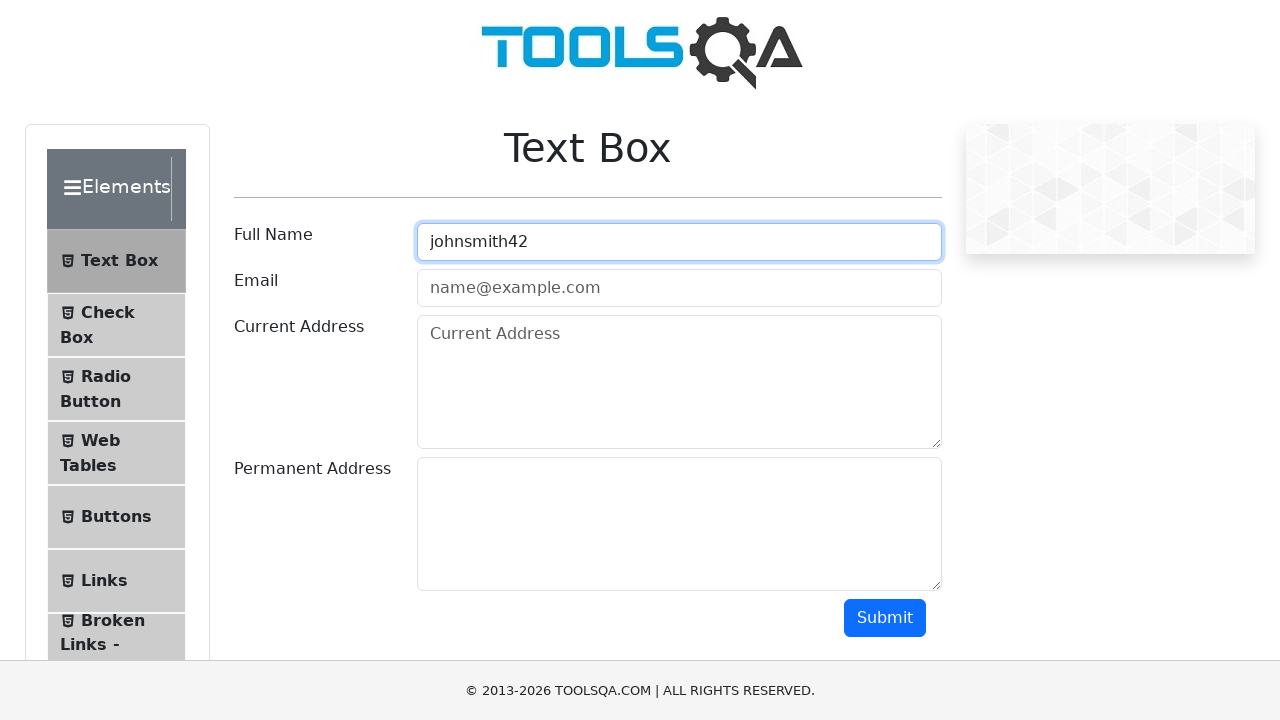

Filled userEmail field with 'johnsmith42@testmail.com' on #userEmail
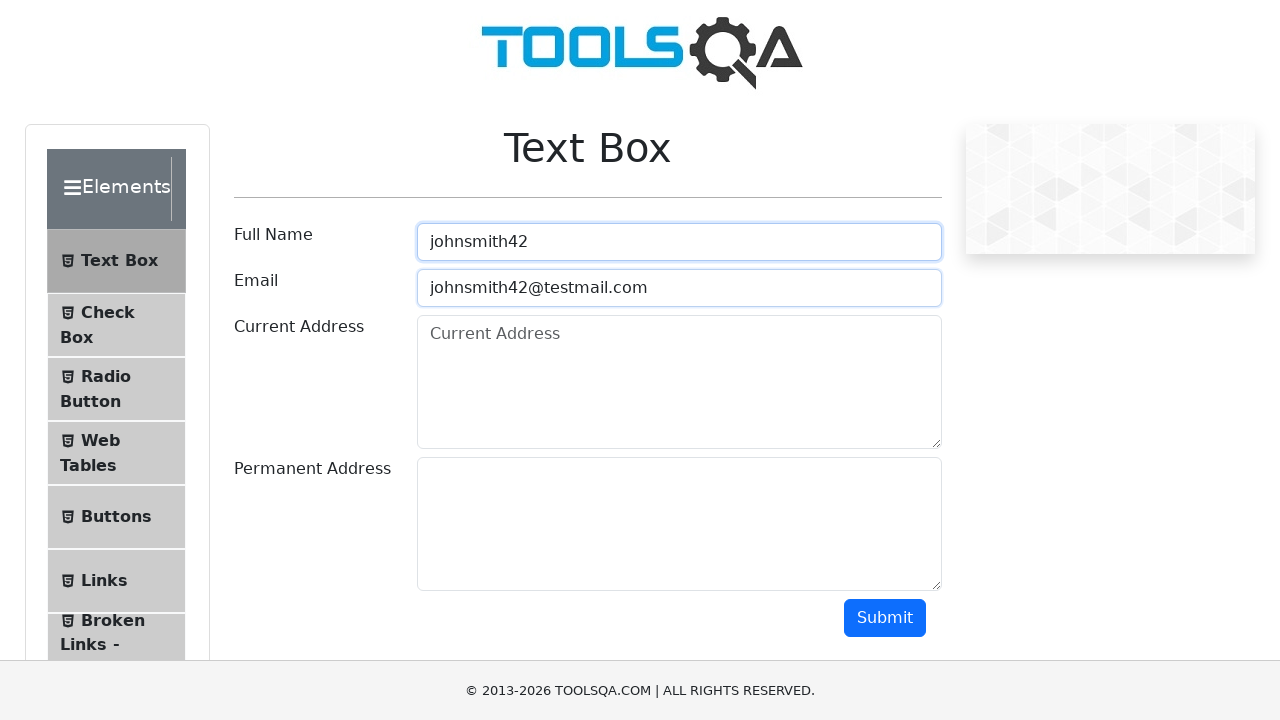

Filled currentAddress field with '123 Main Street, Apt 4B' on #currentAddress
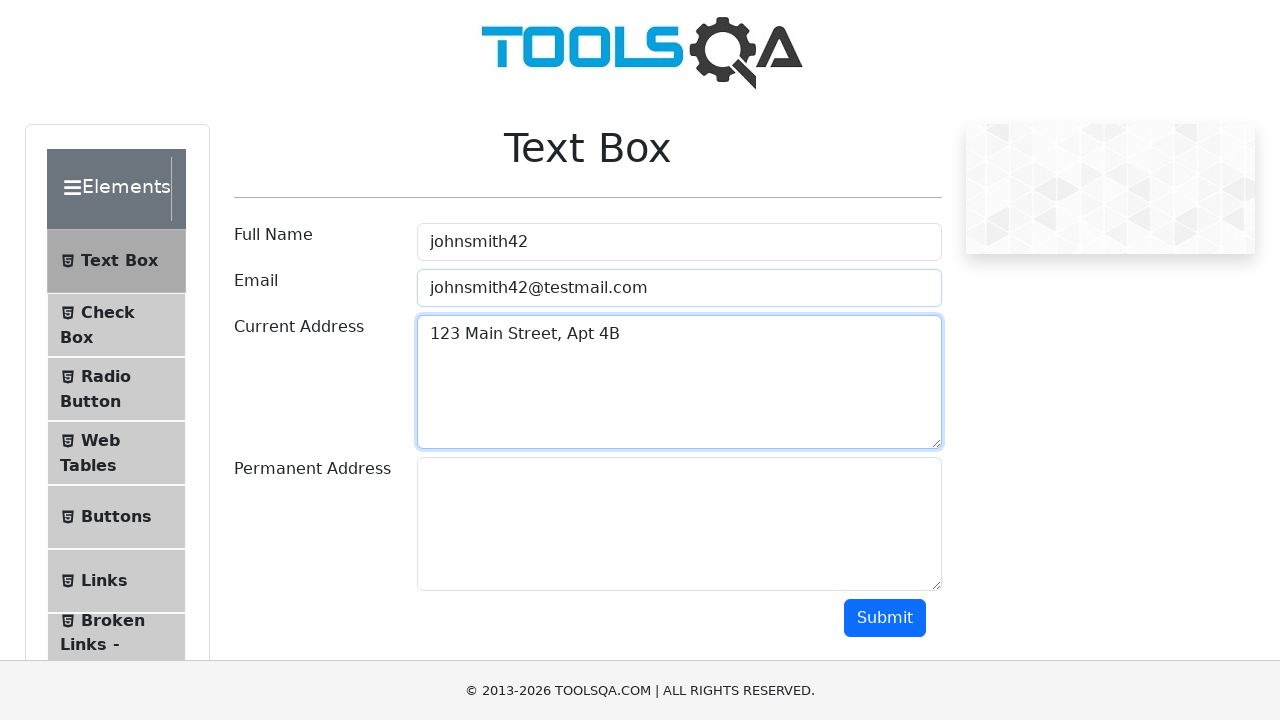

Filled permanentAddress field with '456 Oak Avenue, Suite 100' on #permanentAddress
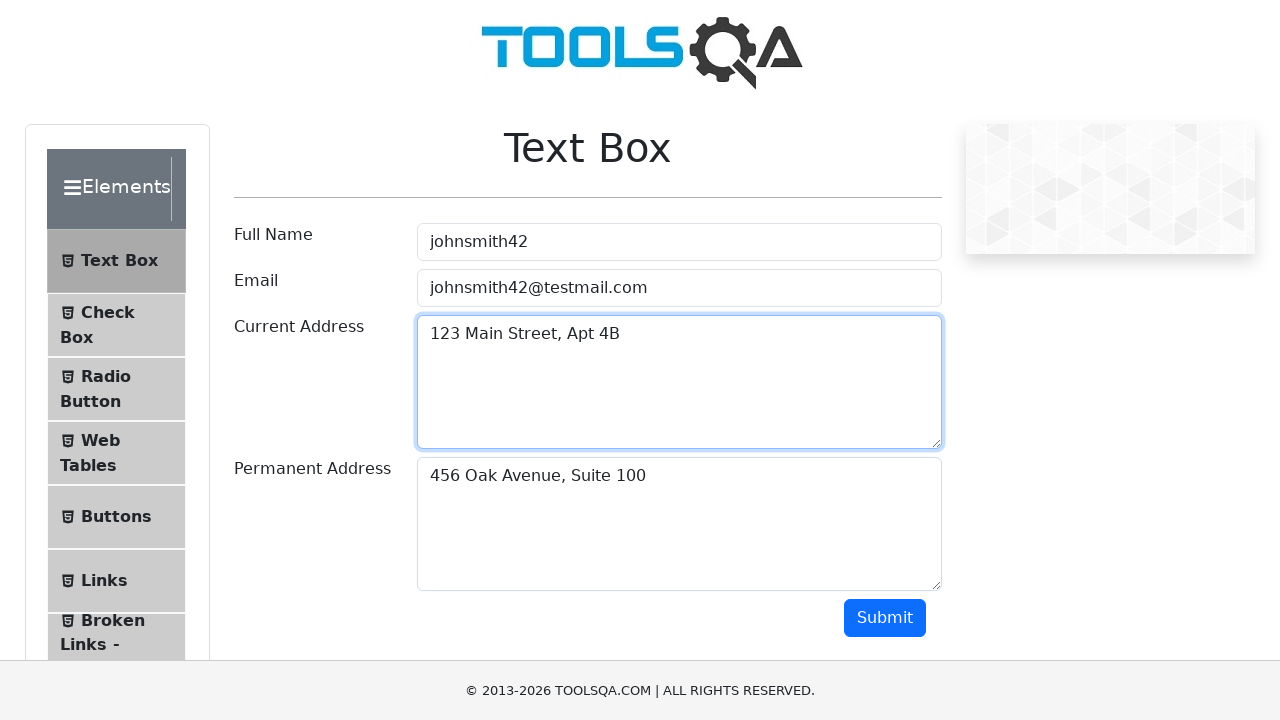

Clicked submit button to submit the form at (885, 618) on #submit
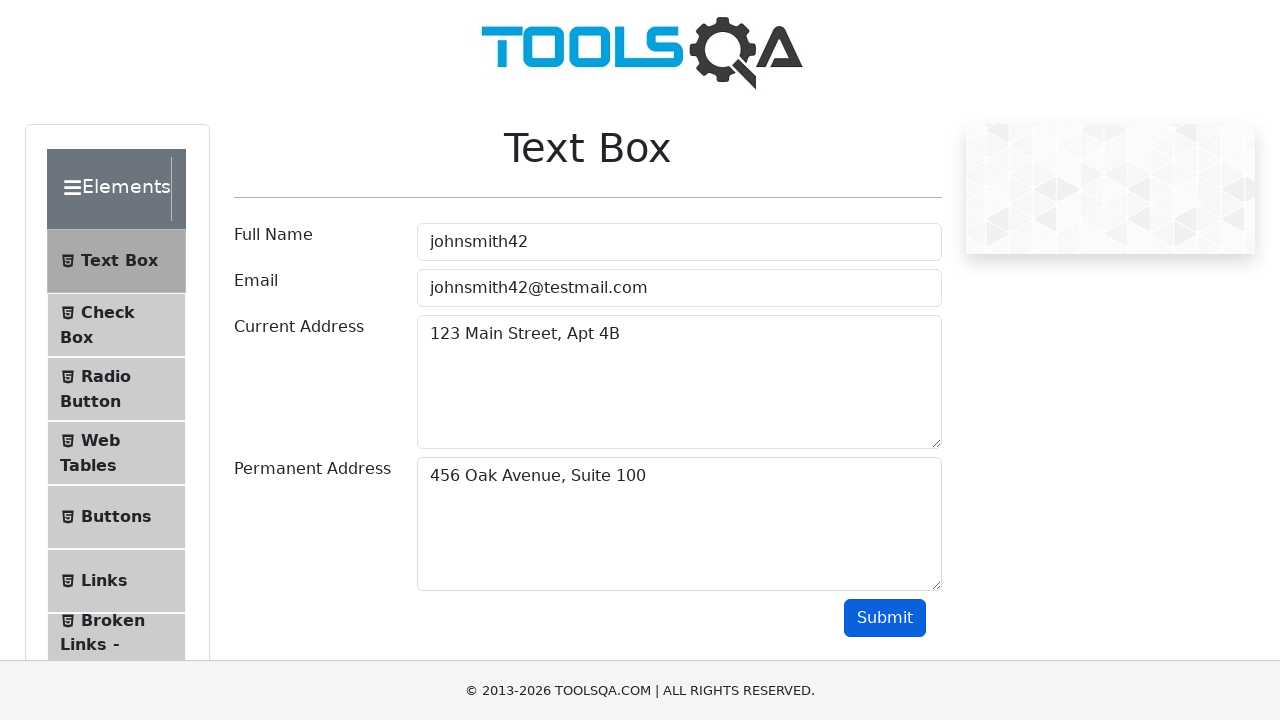

Form output appeared after submission
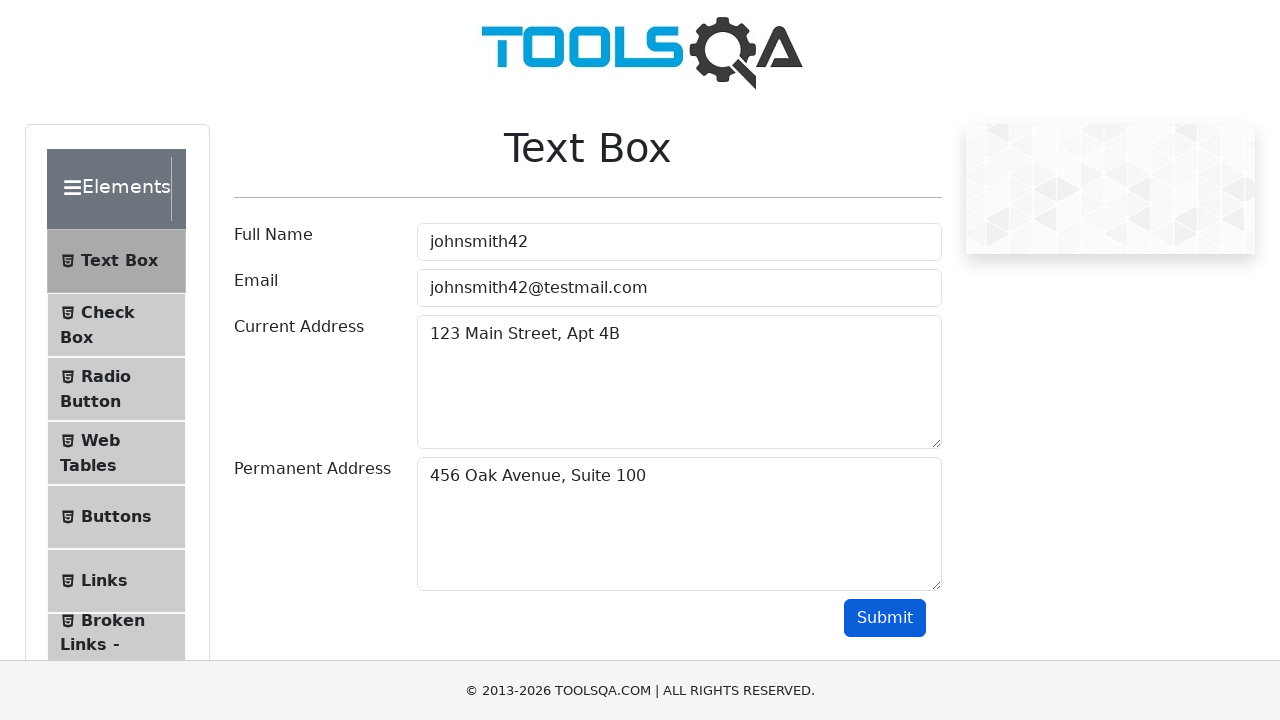

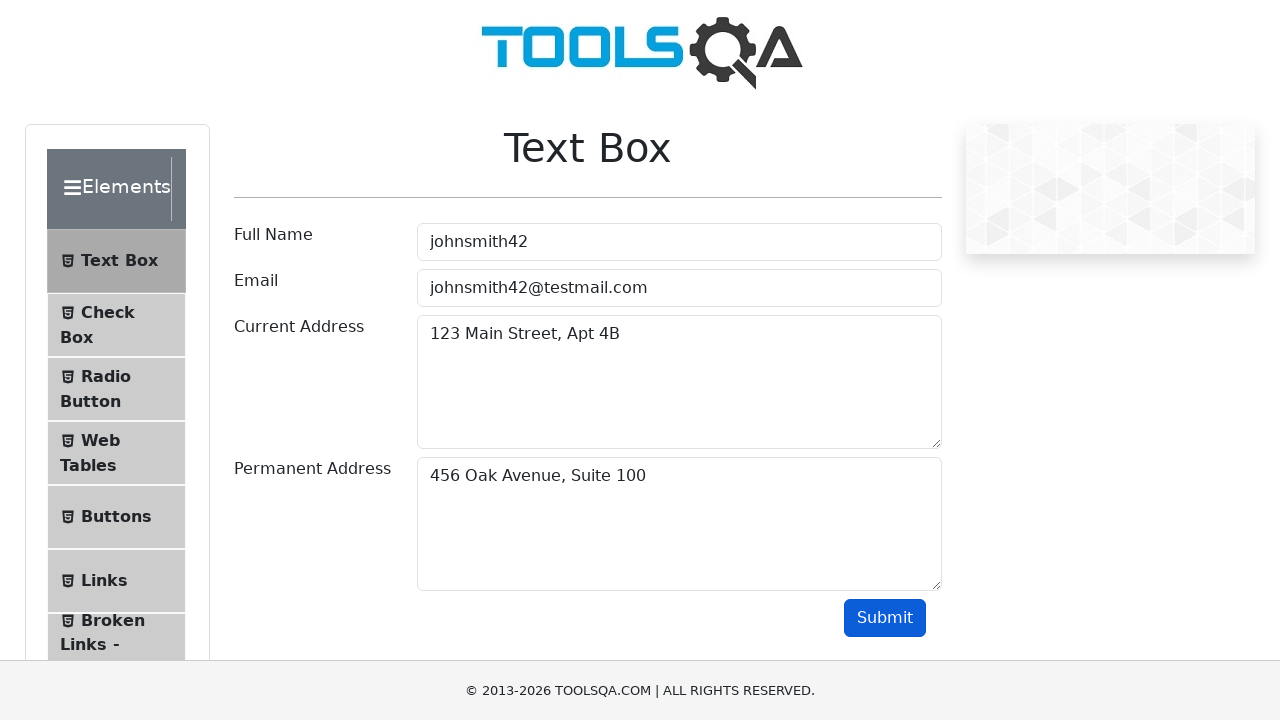